Tests drag and drop functionality by dragging one element into another

Starting URL: https://testpages.herokuapp.com/styled/drag-drop-javascript.html

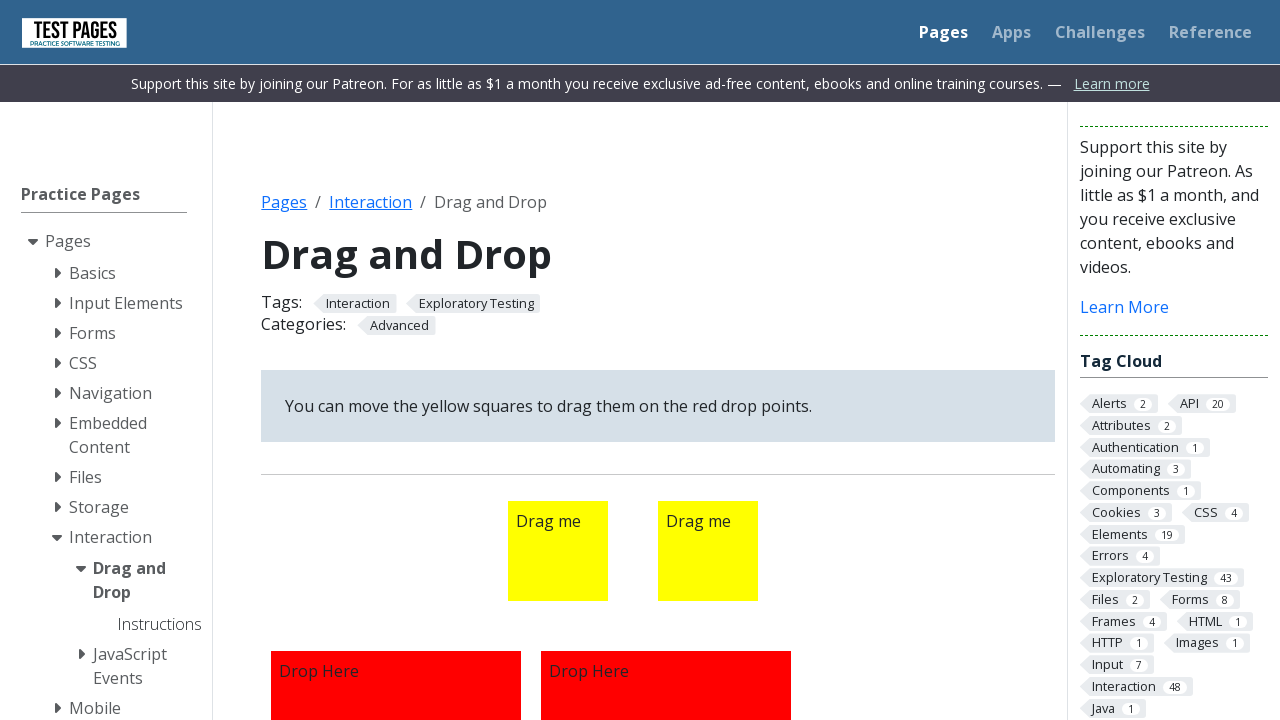

Navigated to drag and drop test page
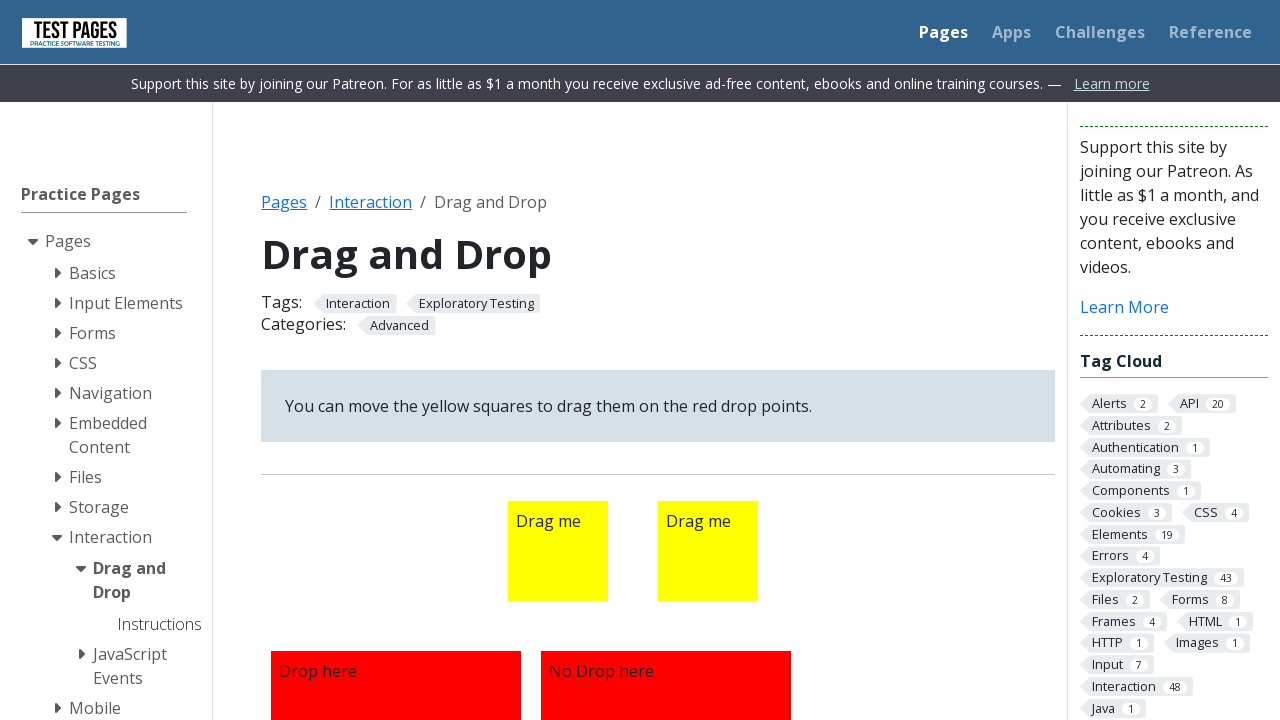

Located the yellow draggable element
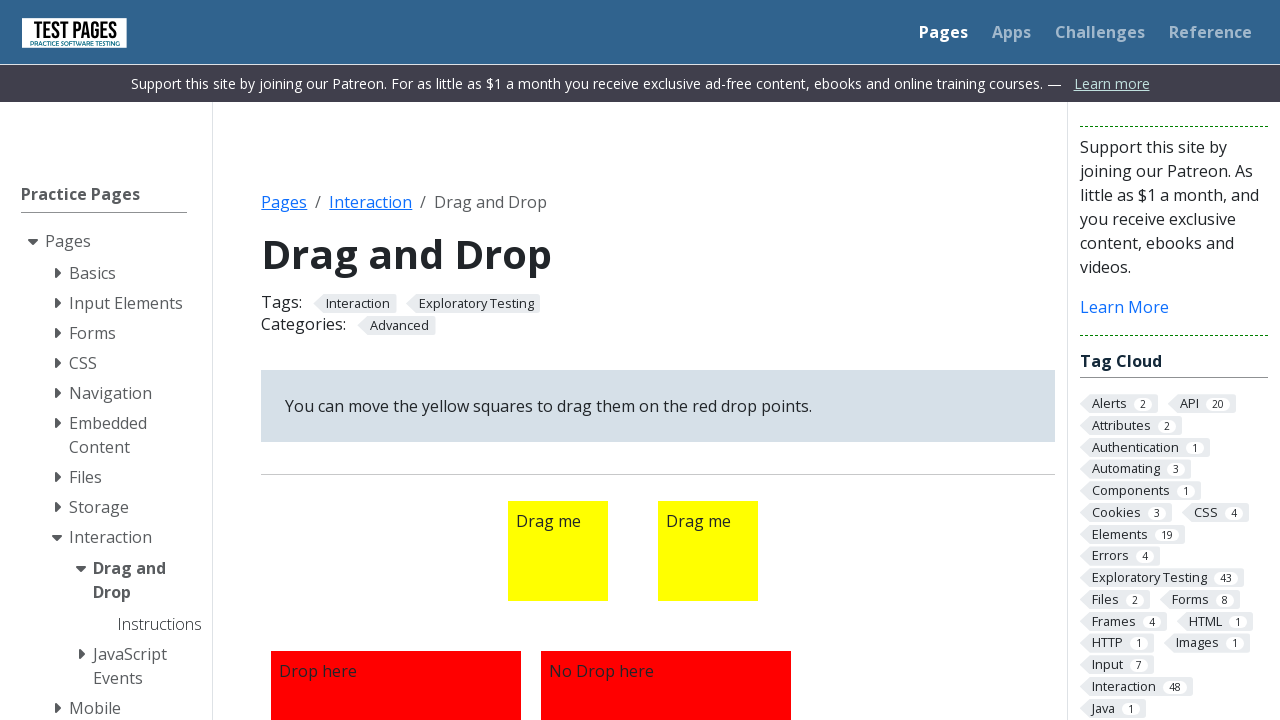

Located the red droppable target element
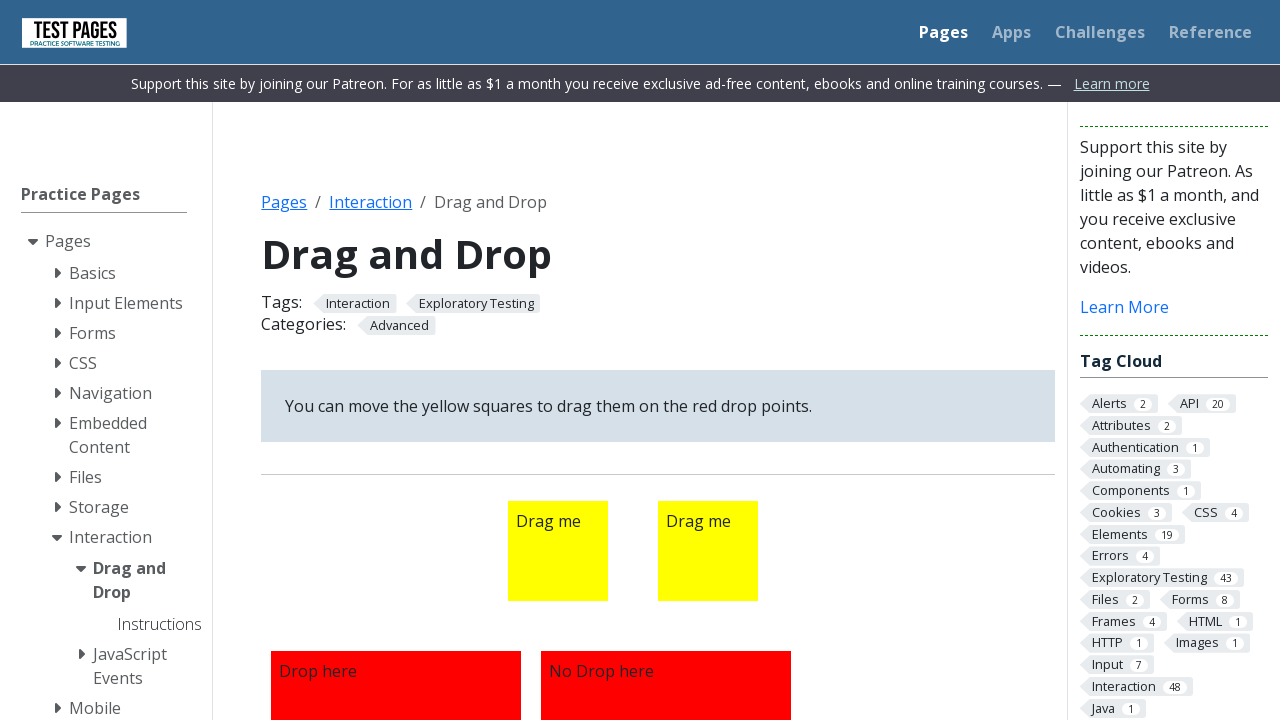

Dragged yellow element into red element at (396, 595)
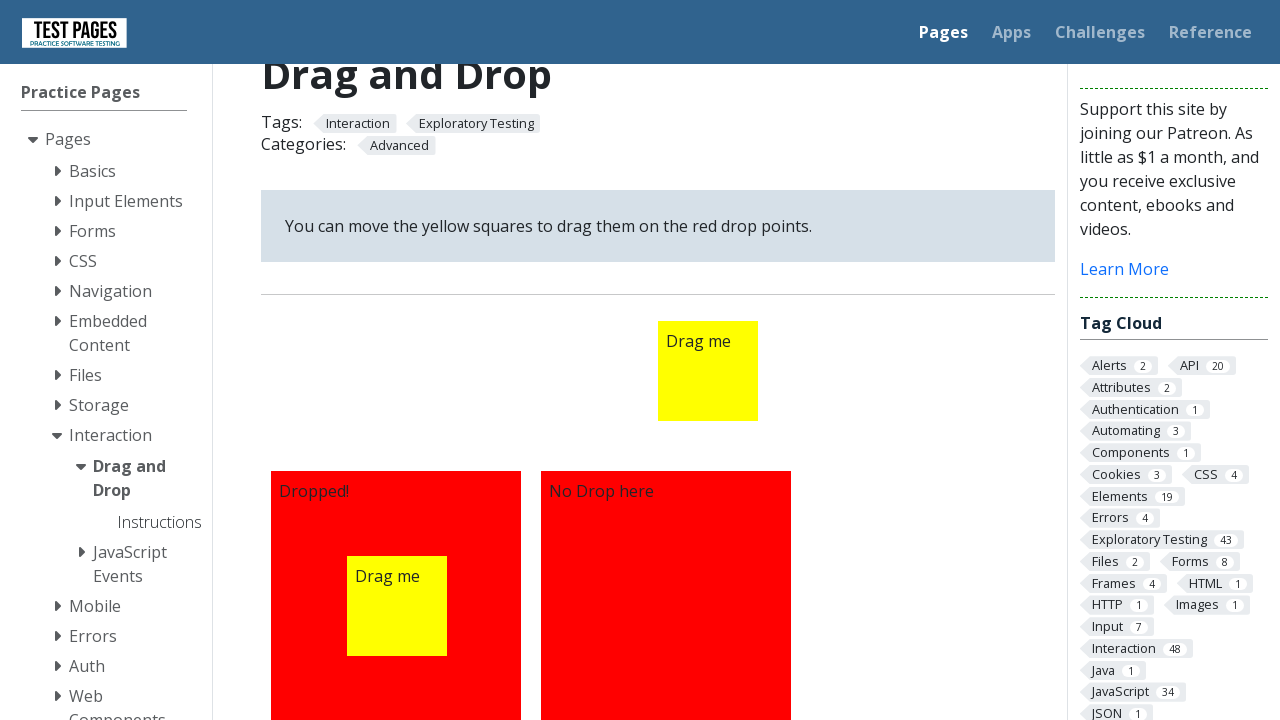

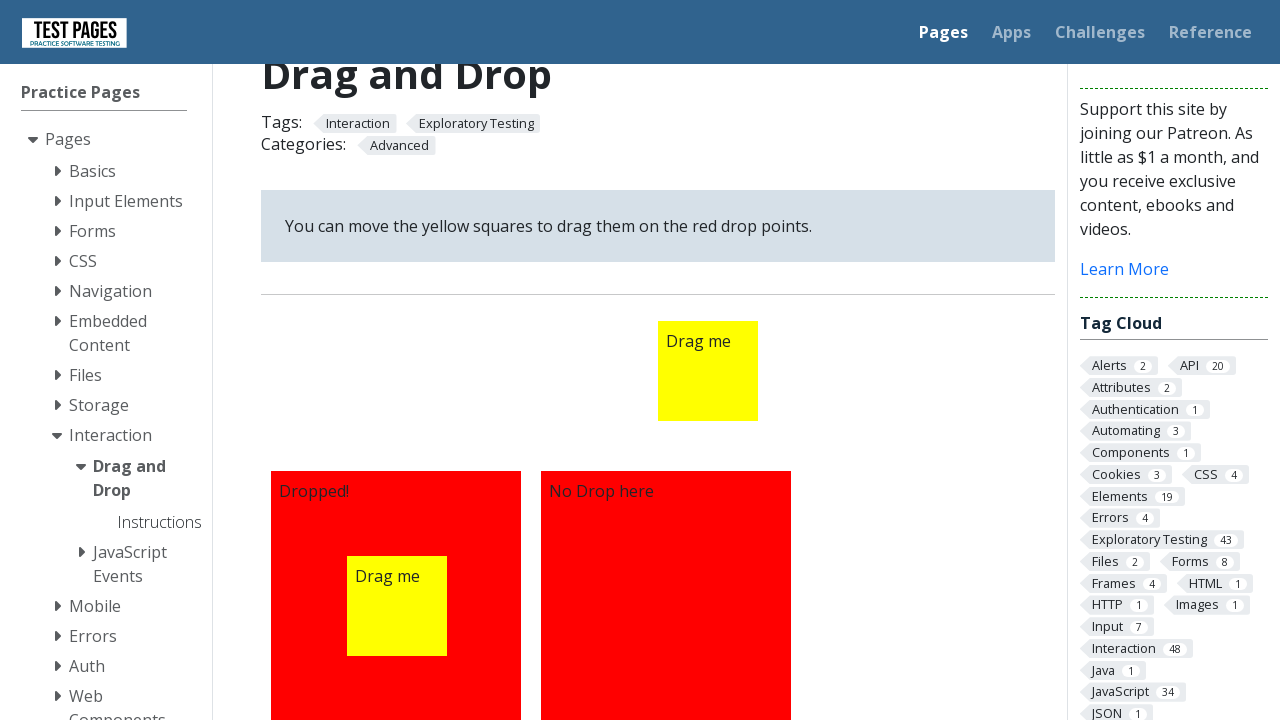